Tests footer navigation to For CTOs page by clicking the For CTOs link in the footer.

Starting URL: https://www.crocoder.dev

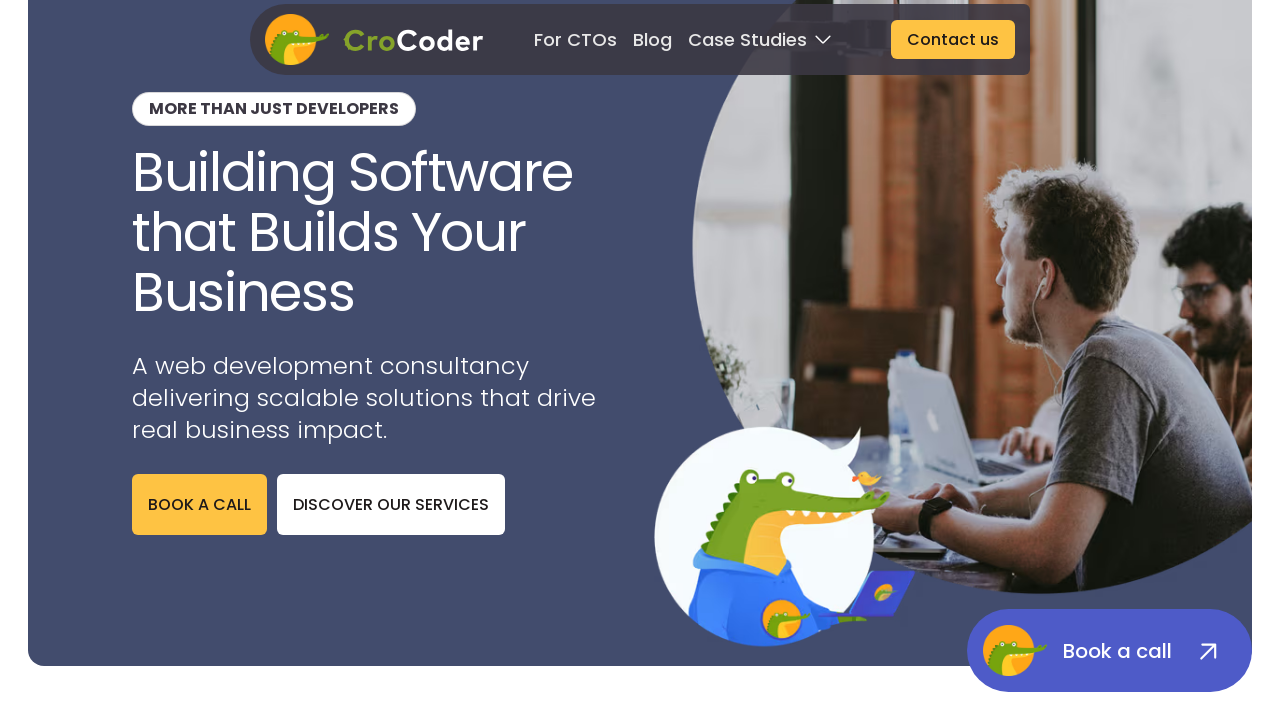

Clicked 'For CTOs' link in footer at (584, 471) on footer >> text=For CTOs
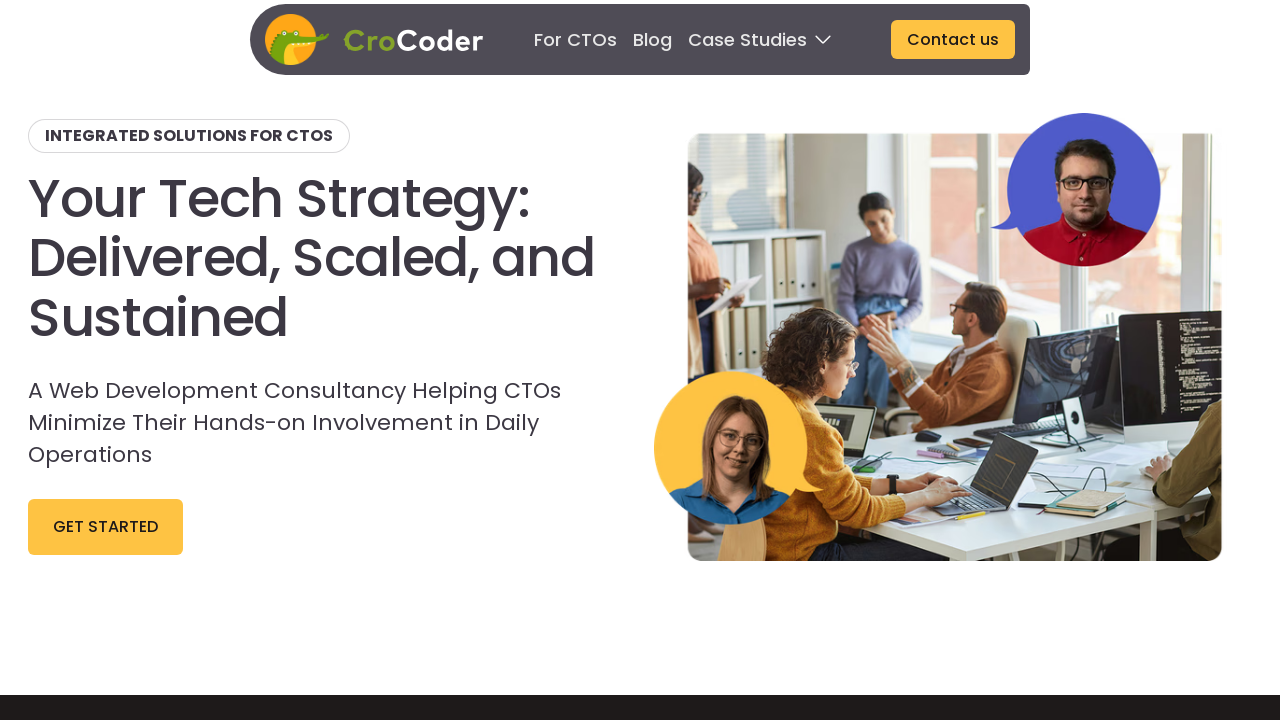

For CTOs page loaded with 'Integrated solutions for CTOs' content visible
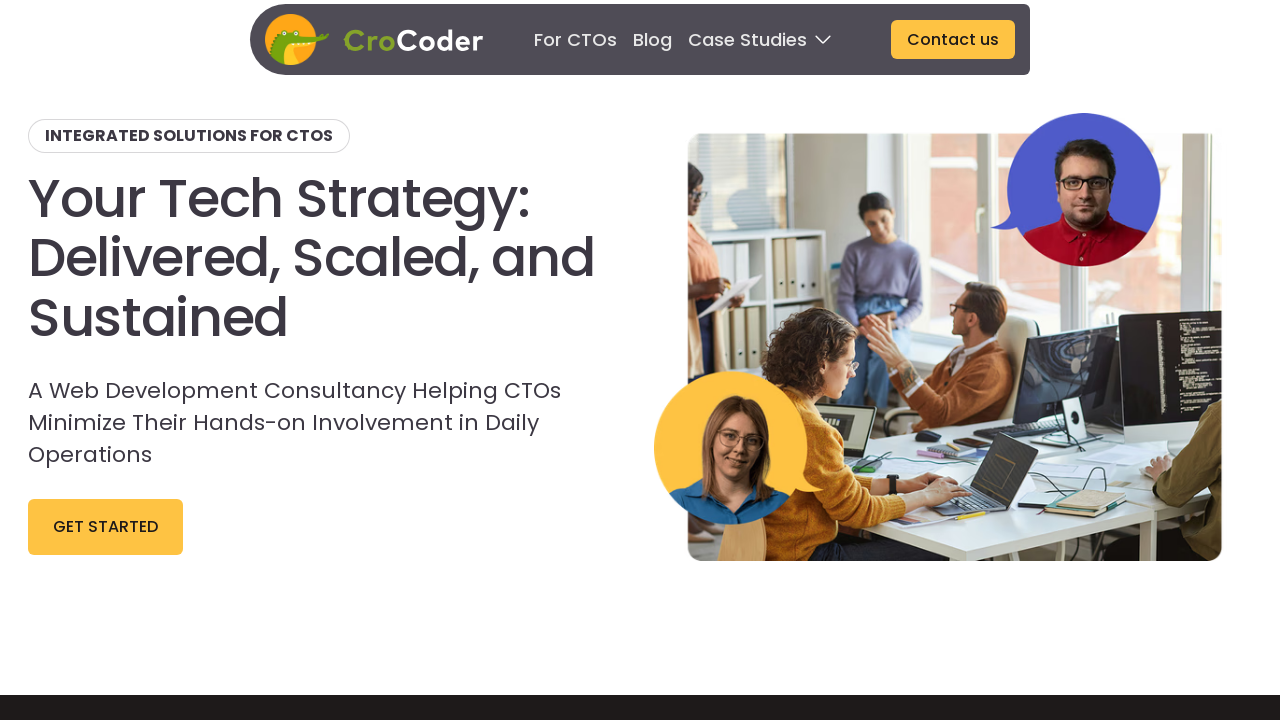

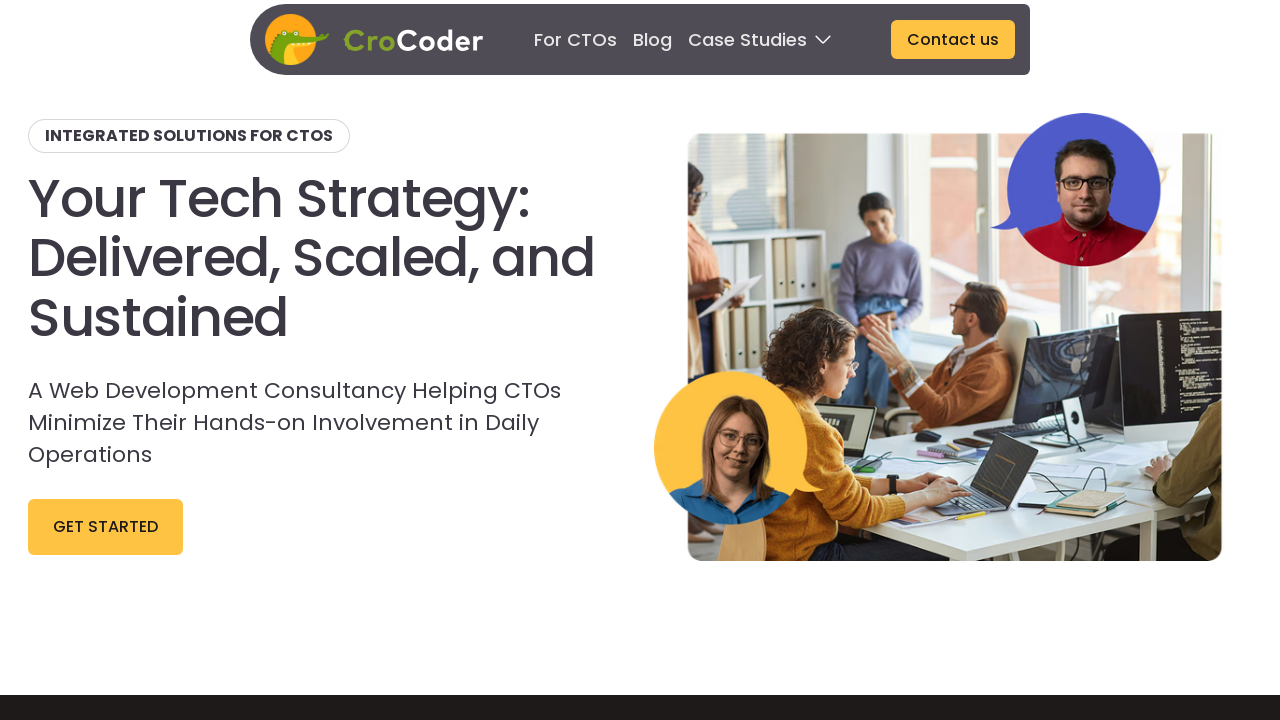